Navigates to the registration page and fills out the user registration form with personal details to create a new account

Starting URL: https://parabank.parasoft.com/

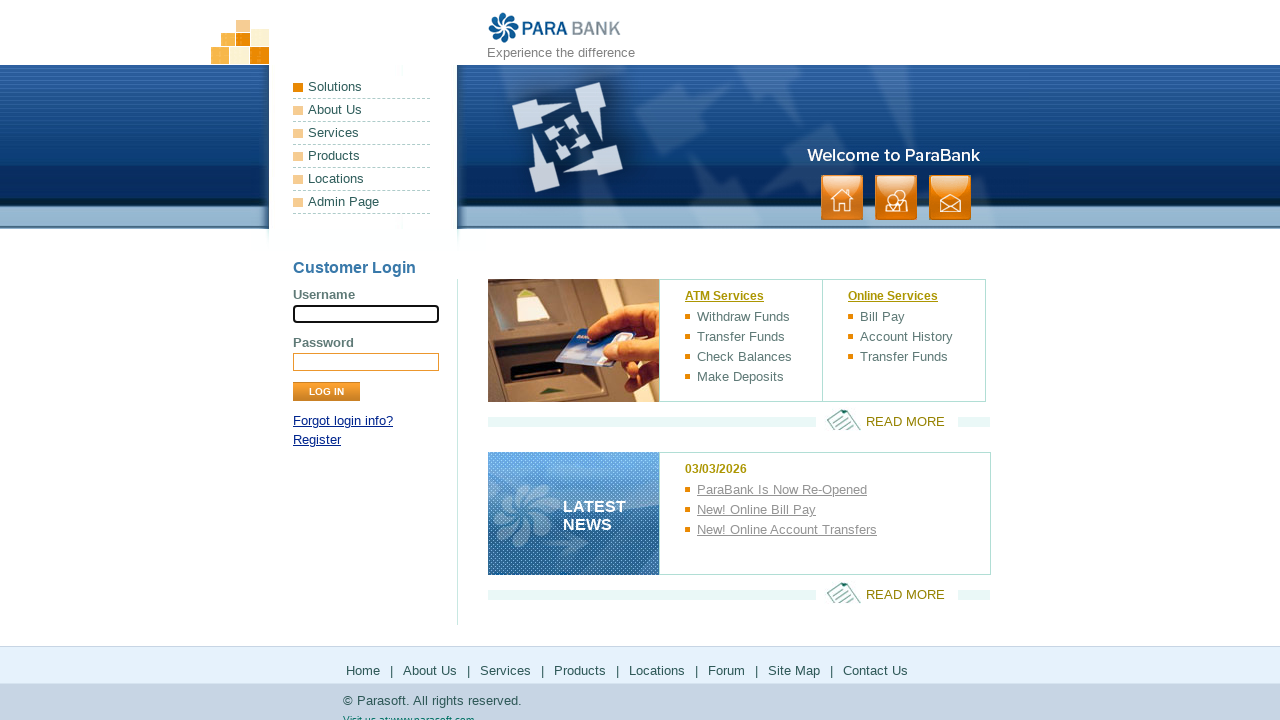

Clicked Register link to navigate to registration page at (317, 440) on internal:role=link[name="Register"i]
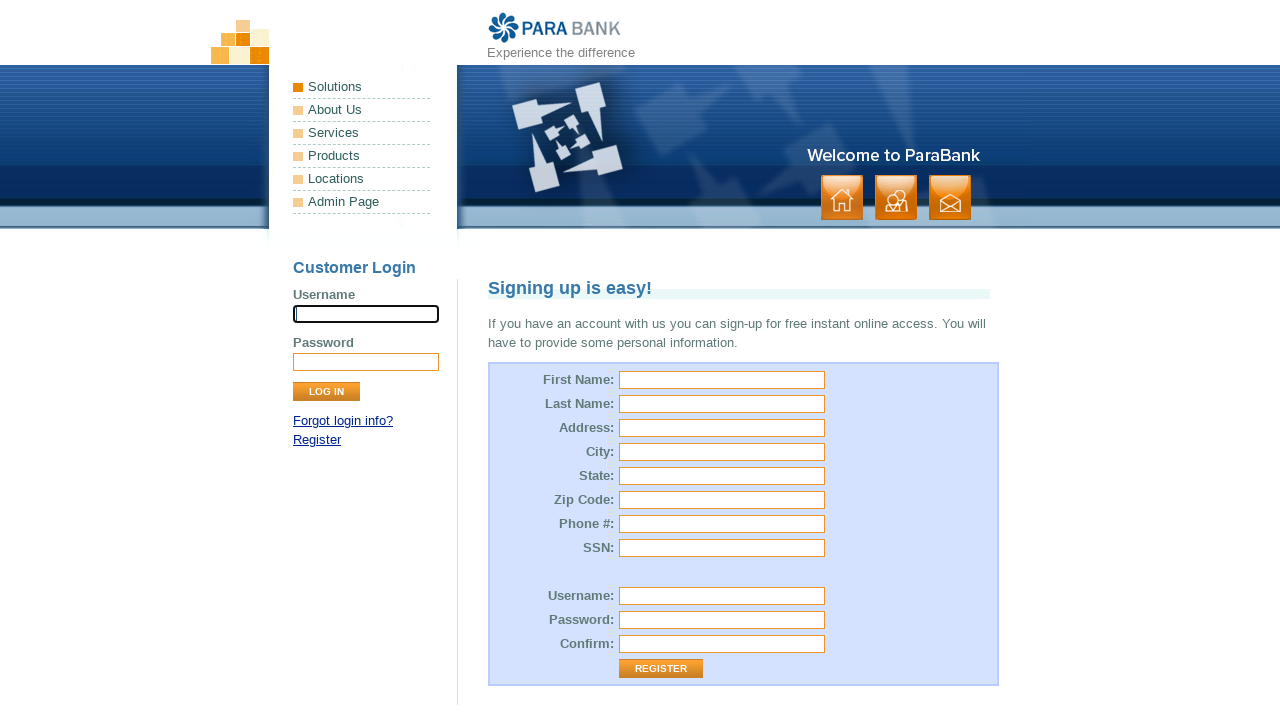

Registration page loaded successfully
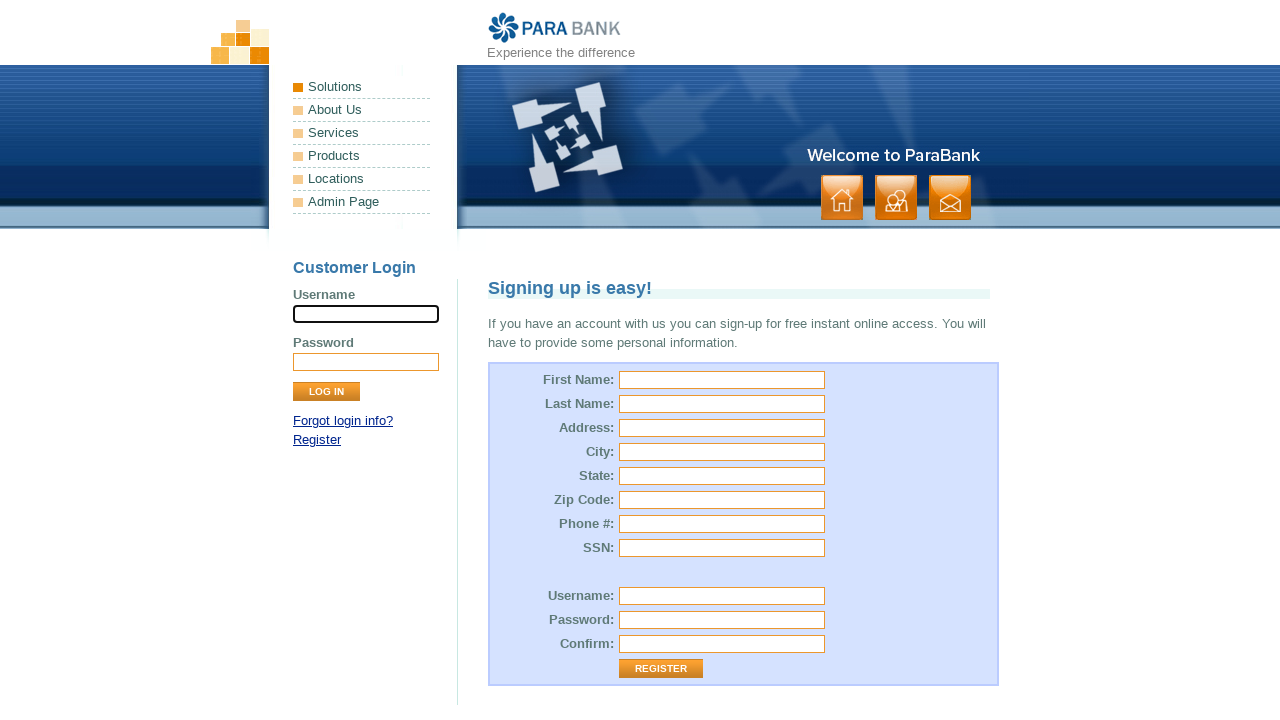

Filled first name field with 'Jim' on #customer\.firstName
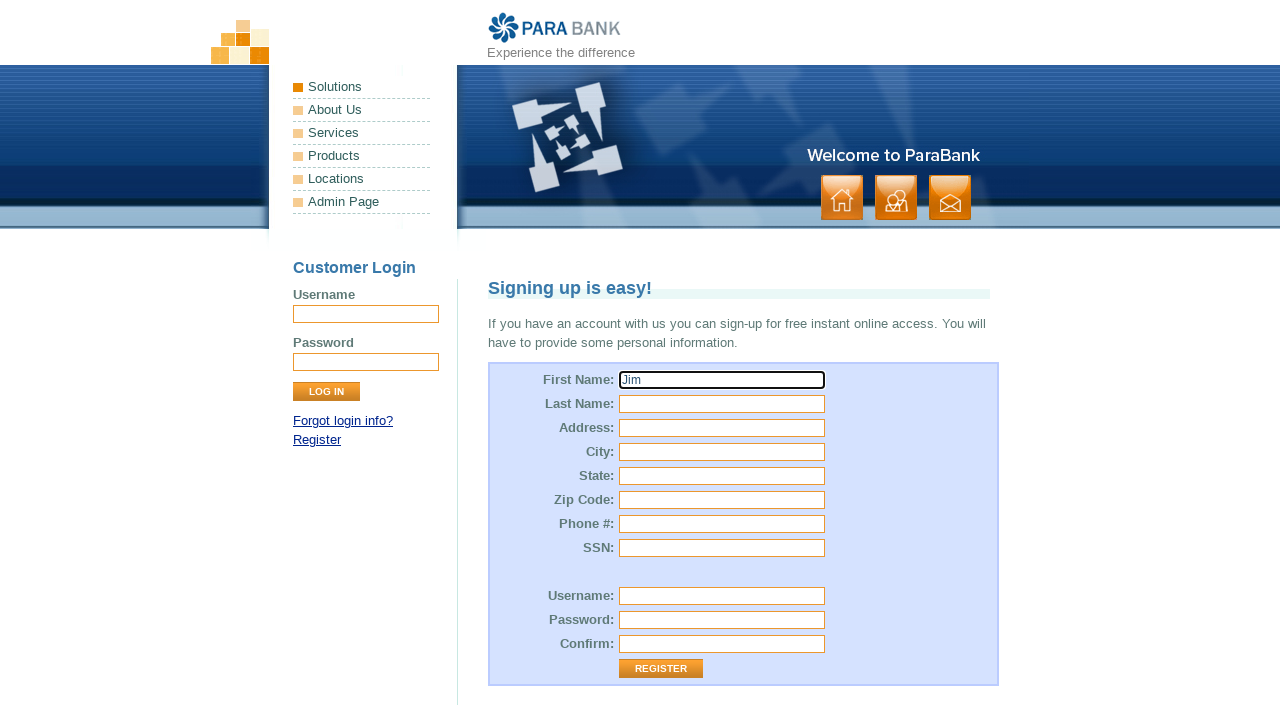

Filled last name field with 'Rossi' on #customer\.lastName
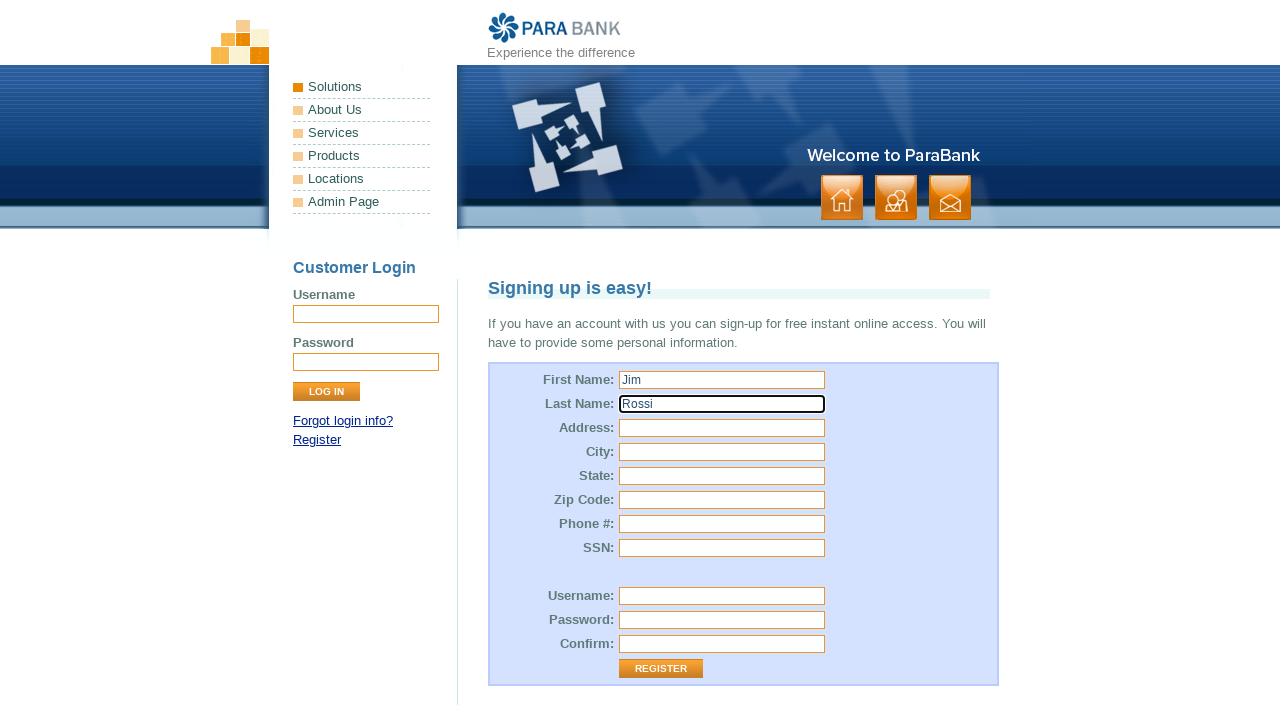

Filled street address field with 'Jiancaicheng' on #customer\.address\.street
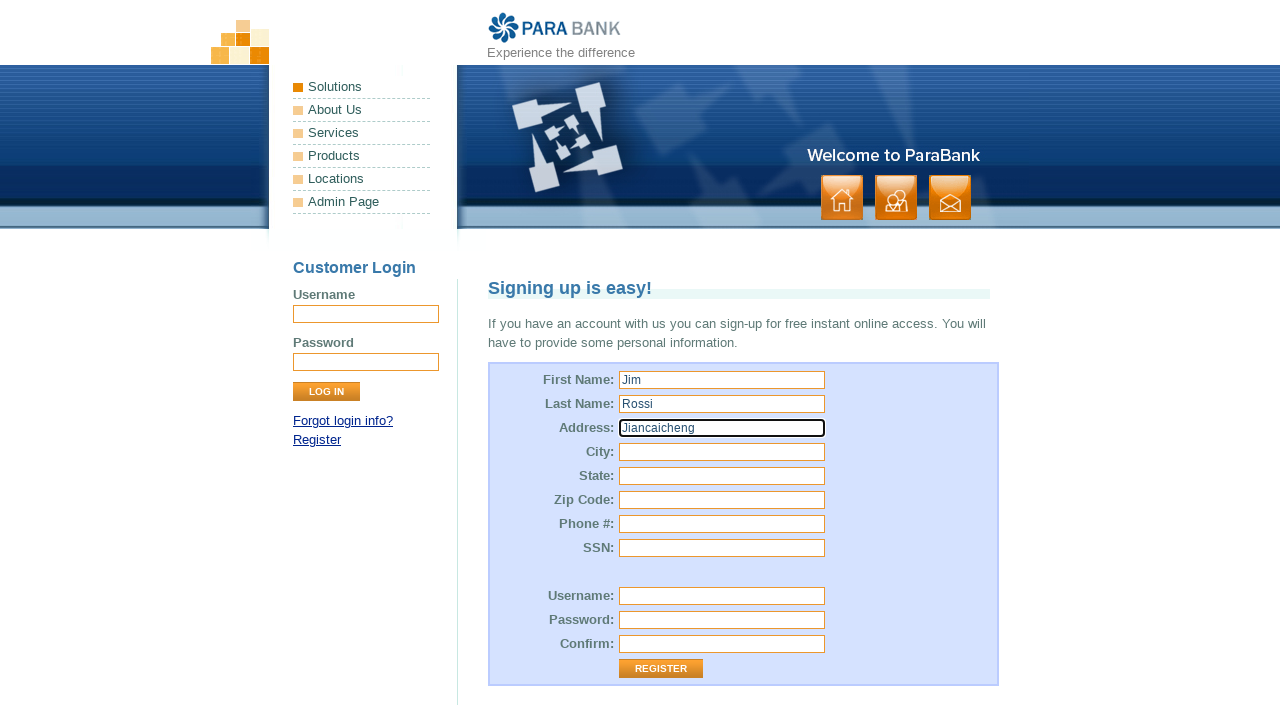

Filled city field with 'Beijing' on #customer\.address\.city
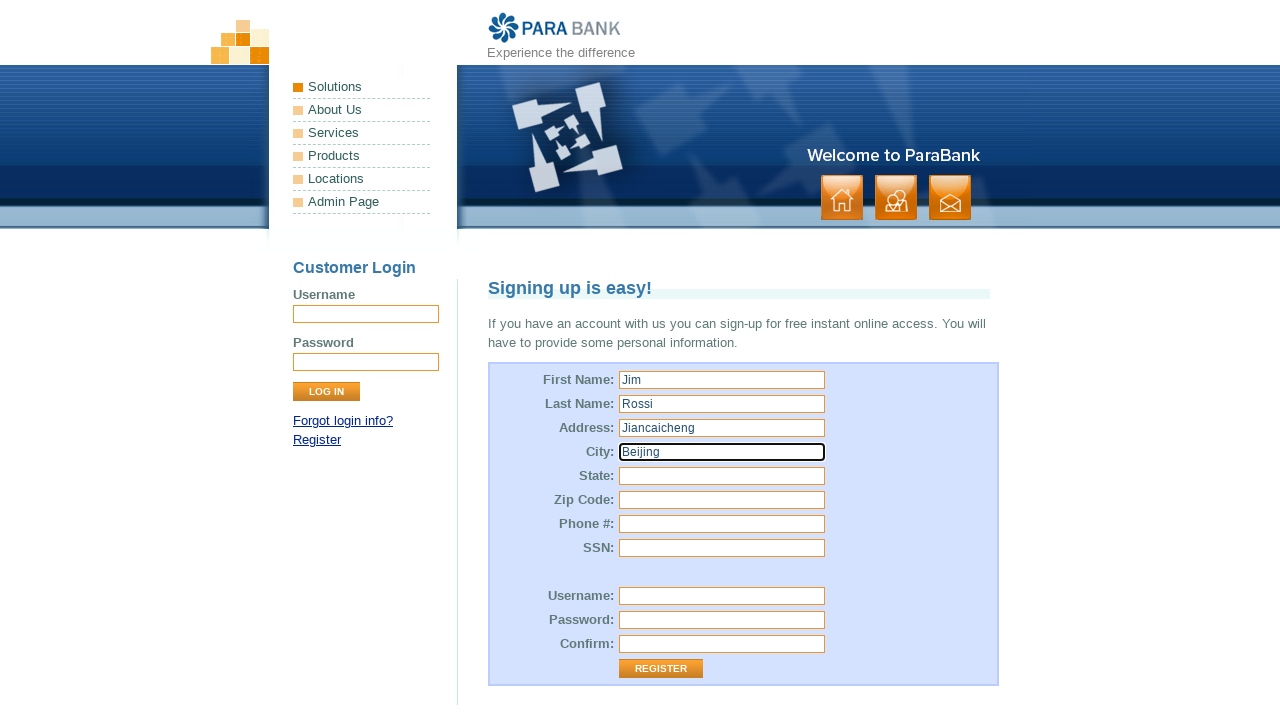

Filled state field with 'Beijing' on #customer\.address\.state
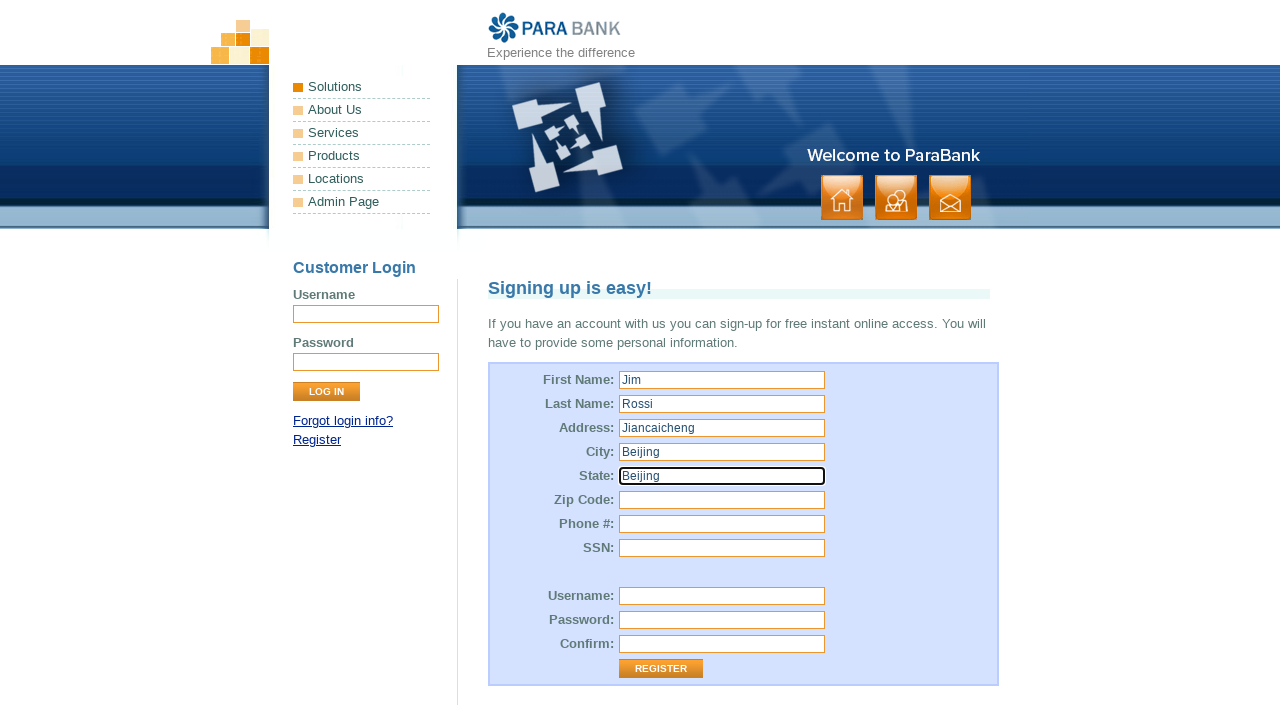

Filled zip code field with '100000' on #customer\.address\.zipCode
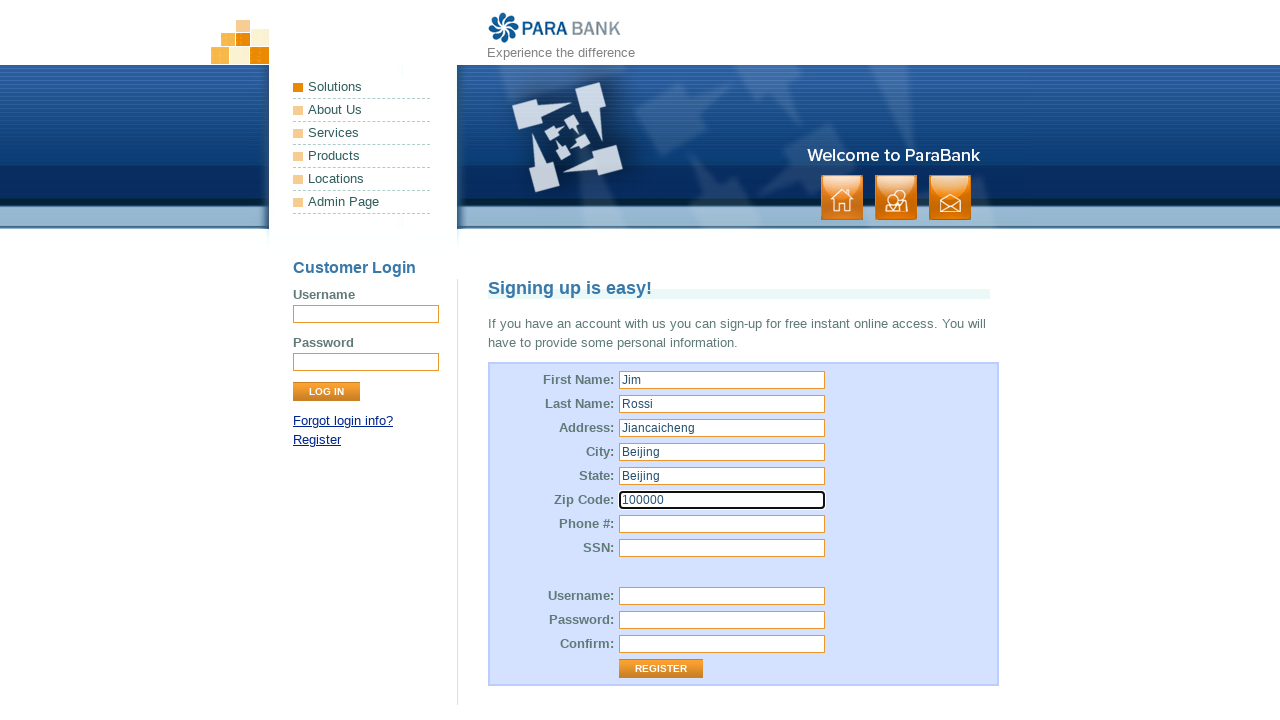

Filled phone number field with '156-11420639' on #customer\.phoneNumber
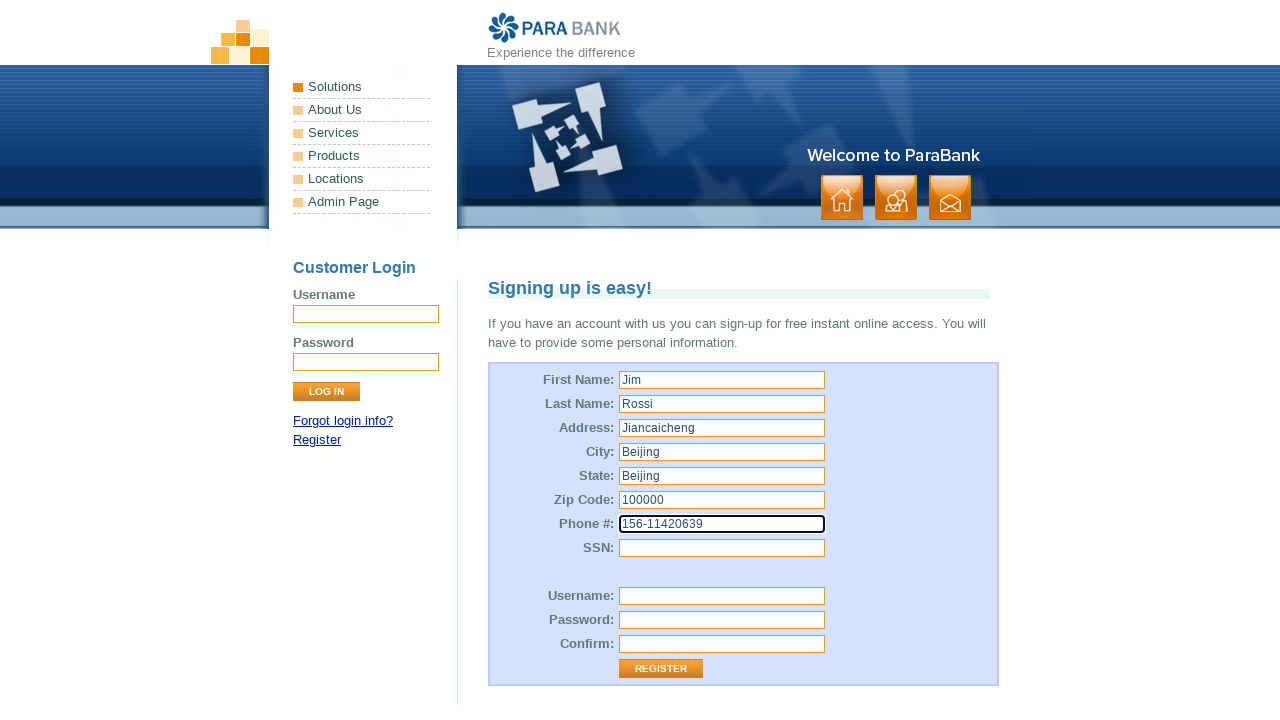

Filled SSN field with '00000000' on #customer\.ssn
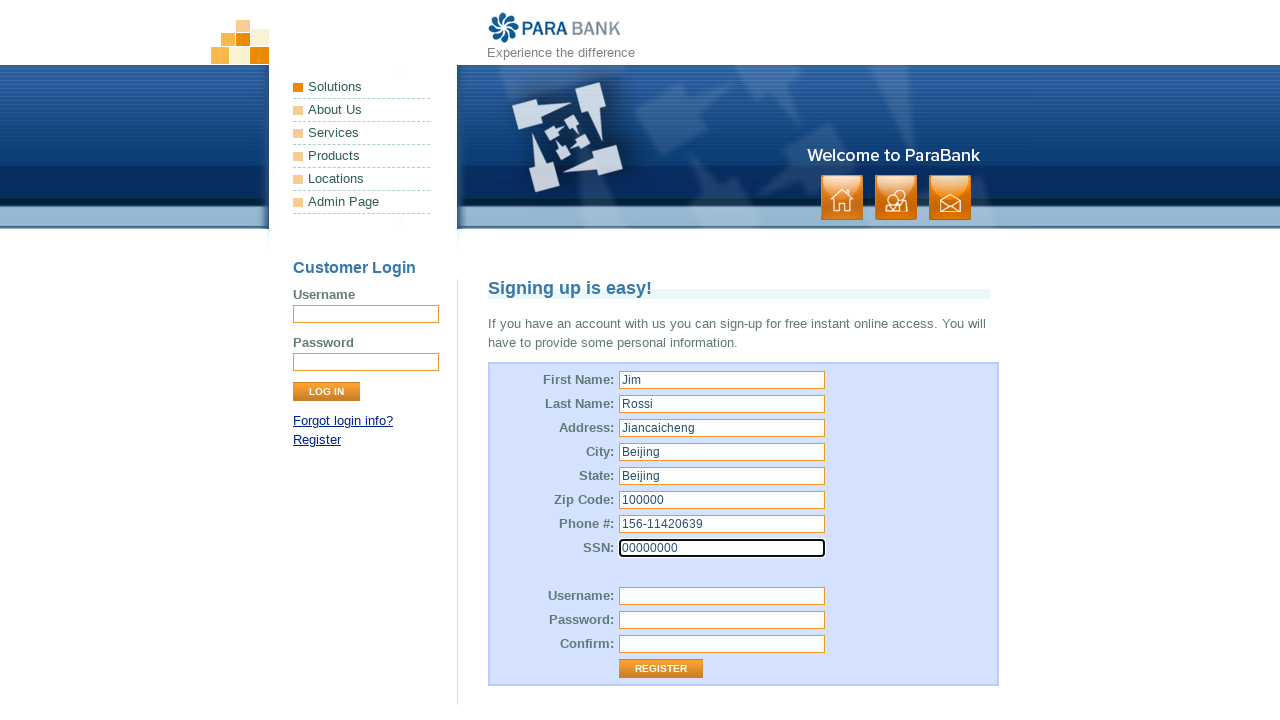

Filled username field with randomly generated username 'user-99864' on #customer\.username
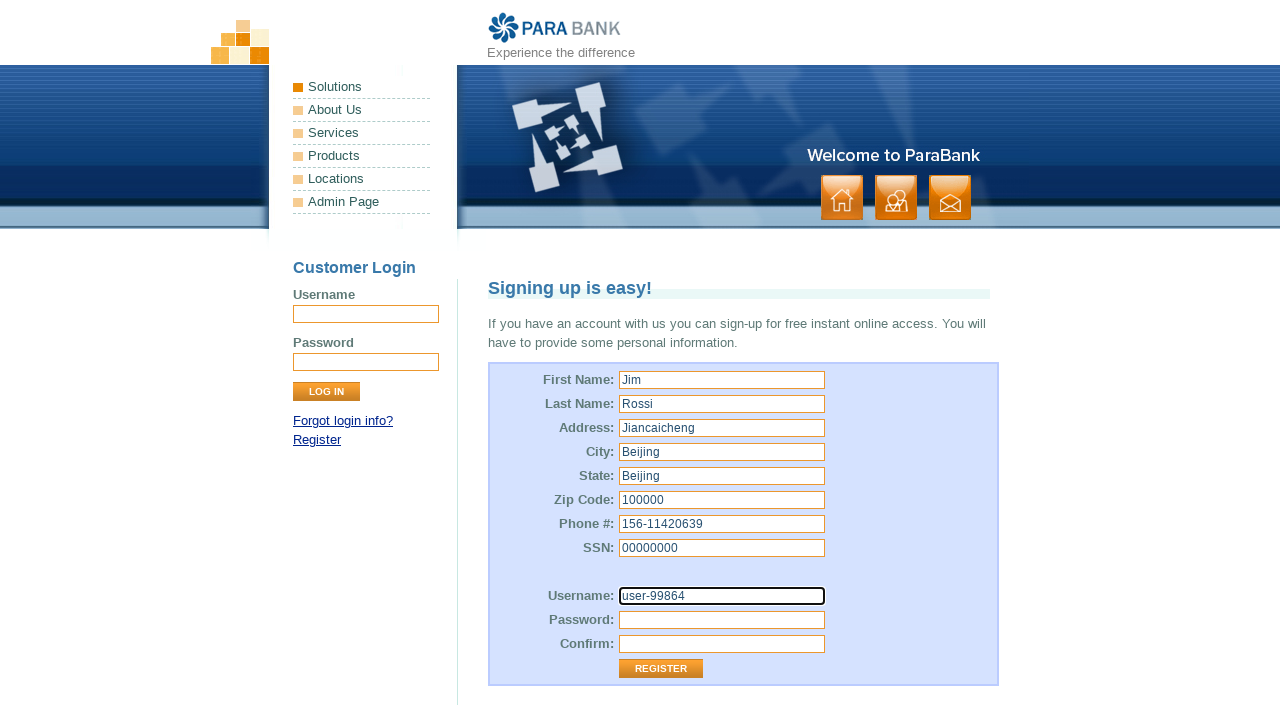

Filled password field with 'password' on #customer\.password
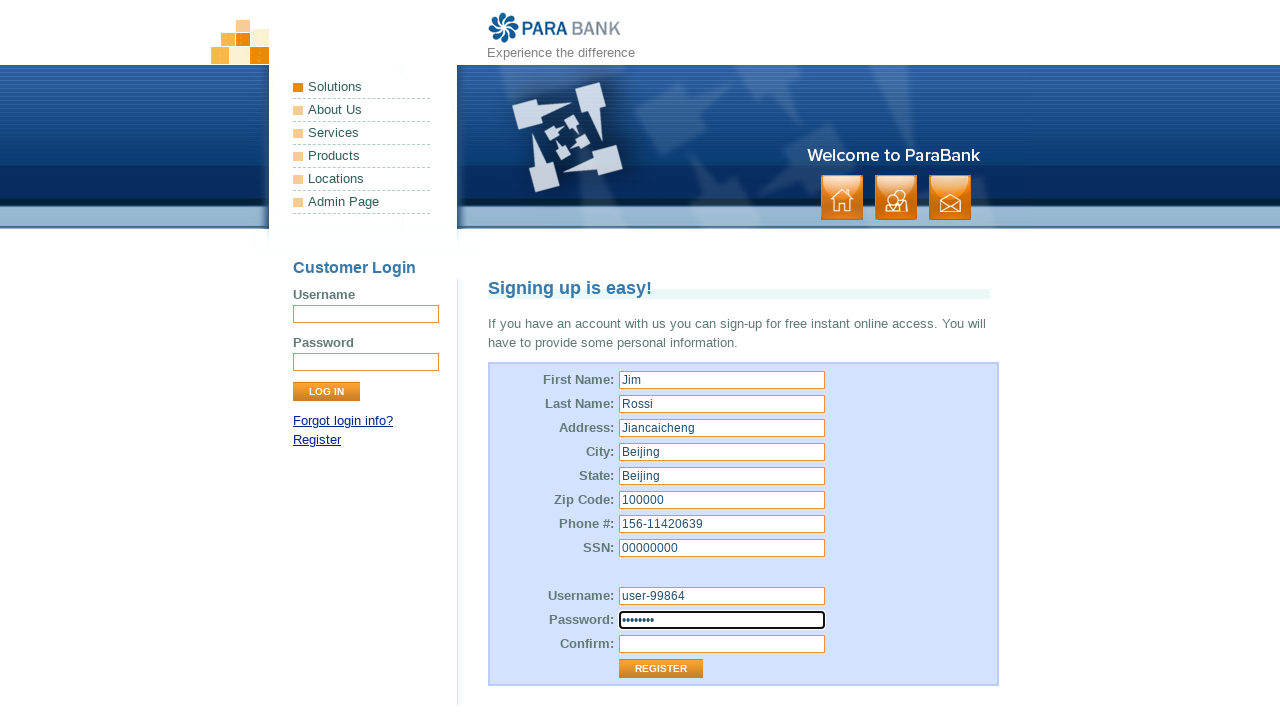

Filled repeated password field with 'password' on #repeatedPassword
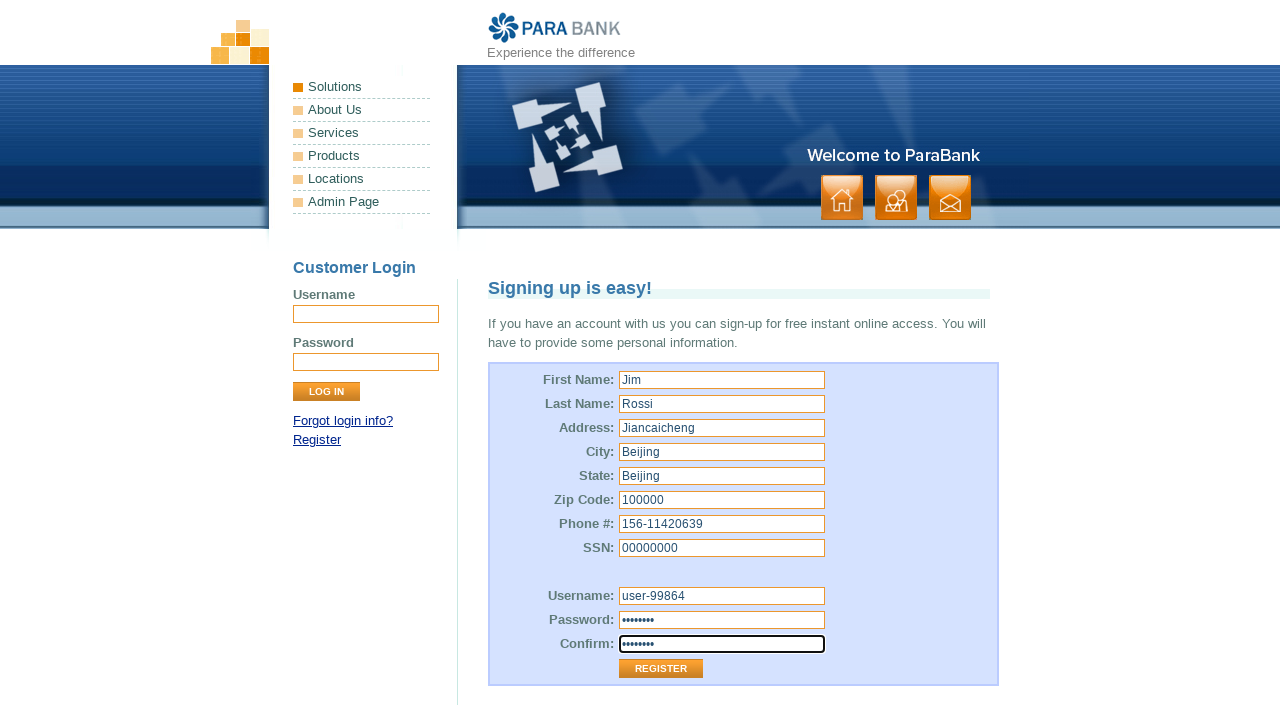

Clicked Register button to submit the registration form at (661, 669) on internal:role=button[name="Register"i]
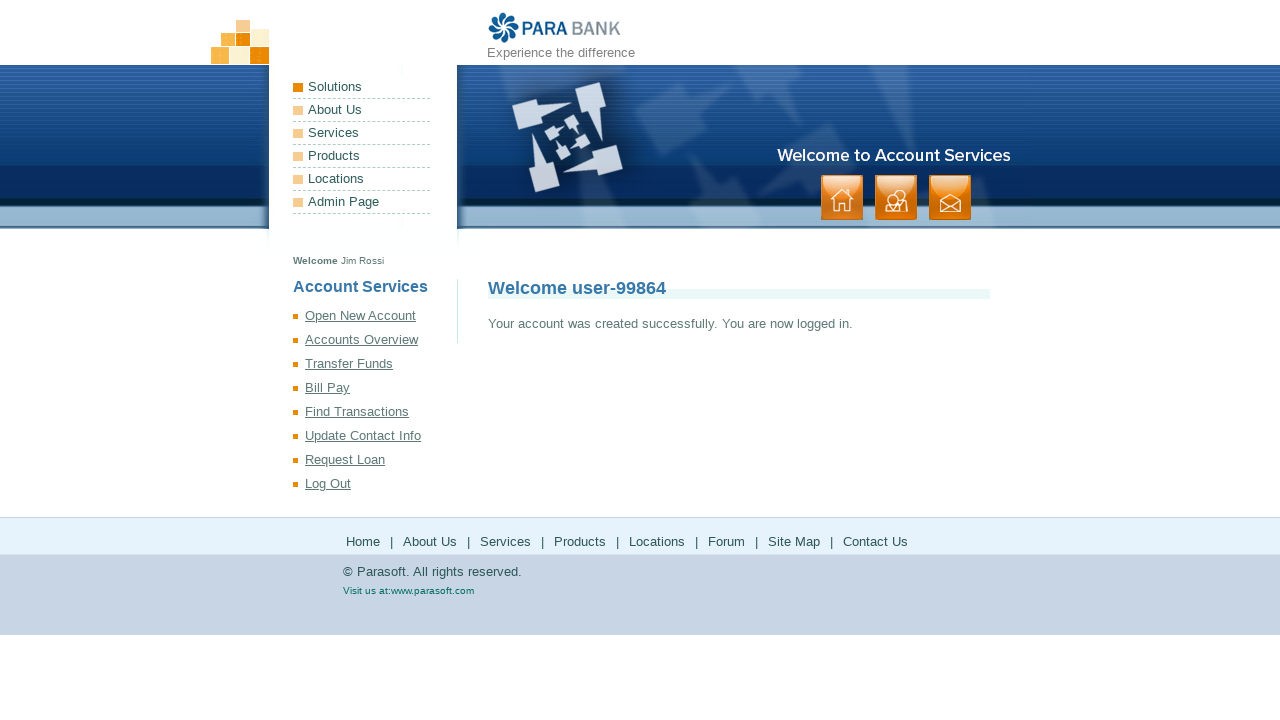

User registration completed successfully - Welcome page displayed
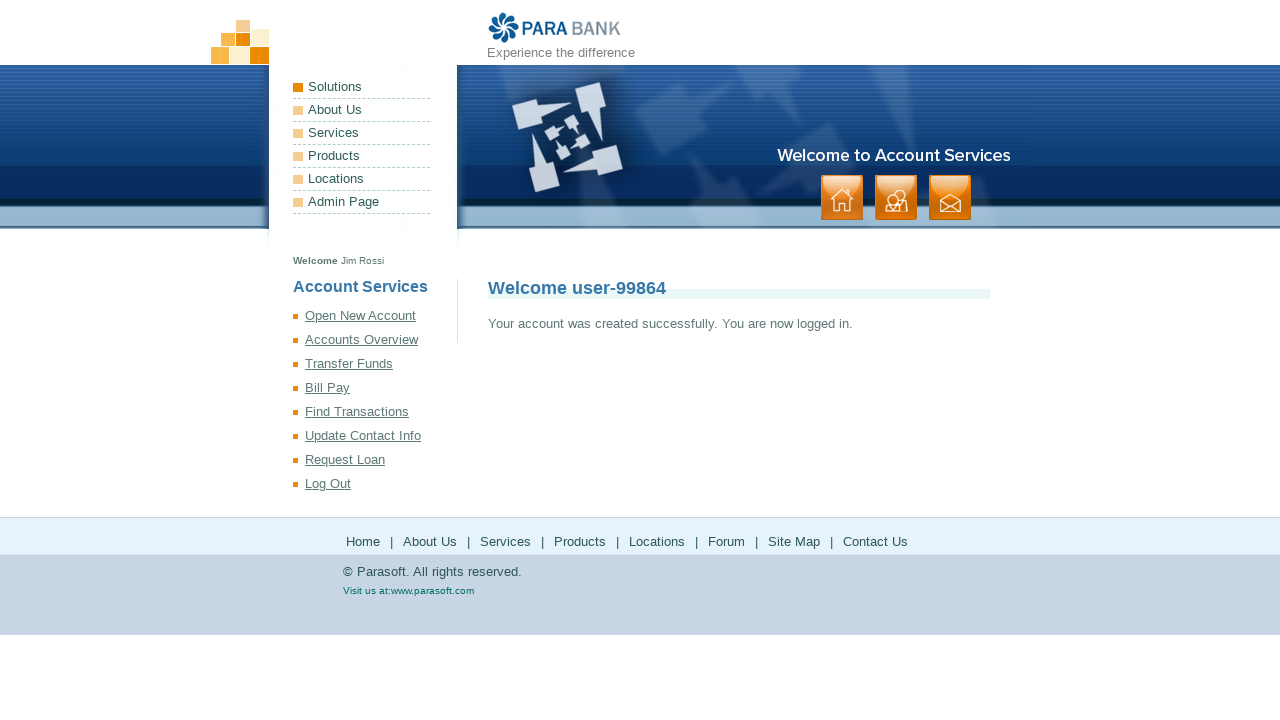

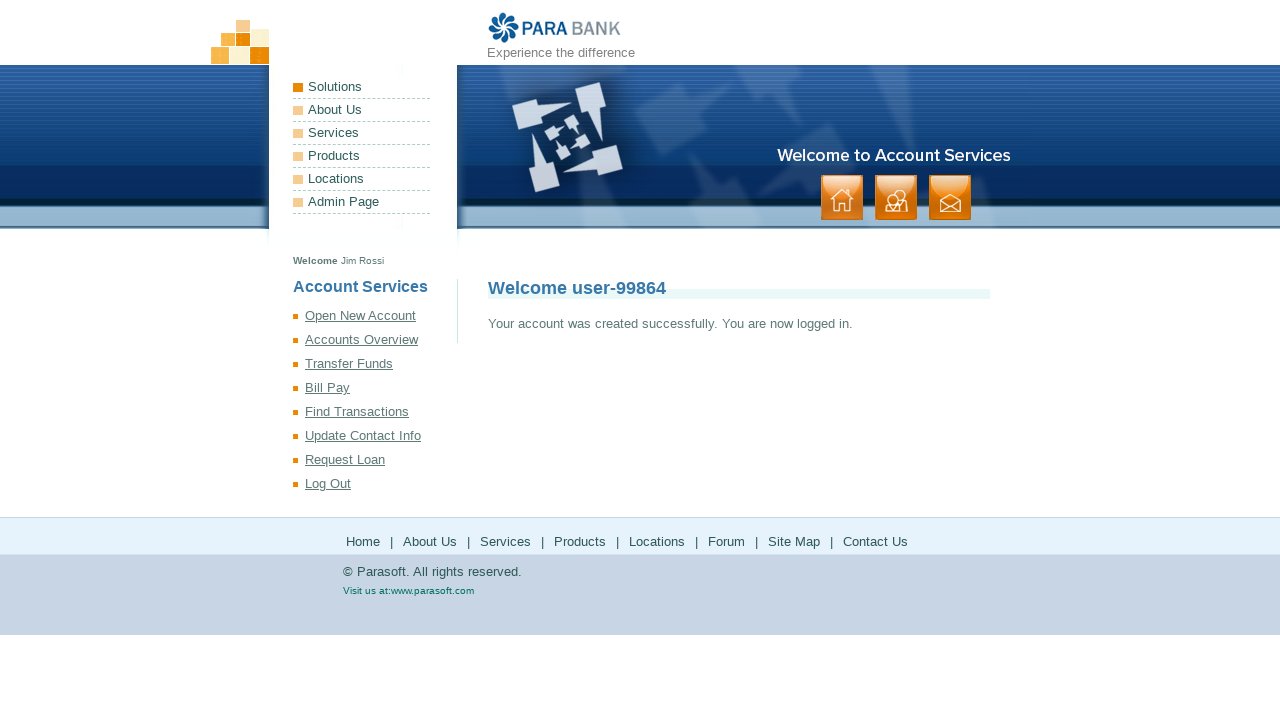